Tests JavaScript alert handling by clicking a button to trigger an alert, accepting it, and verifying the success message

Starting URL: http://practice.cydeo.com/javascript_alerts

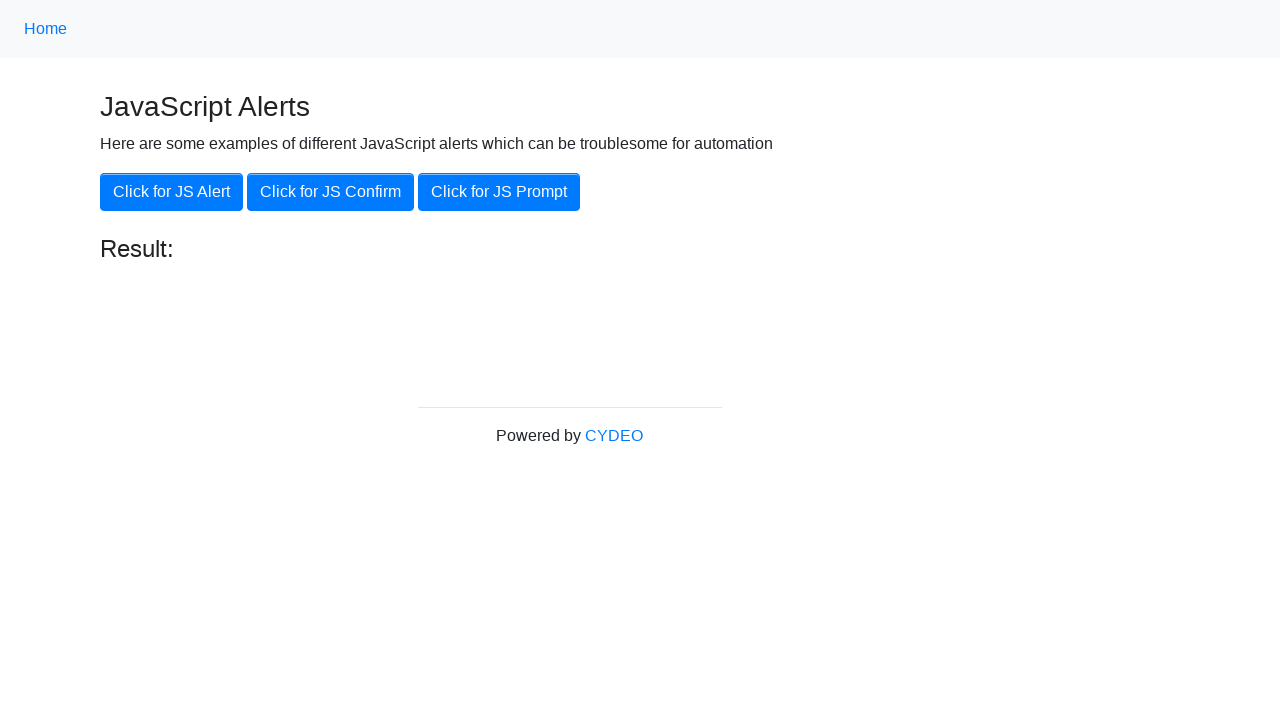

Clicked the 'Click for JS Alert' button to trigger JavaScript alert at (172, 192) on xpath=//button[.='Click for JS Alert']
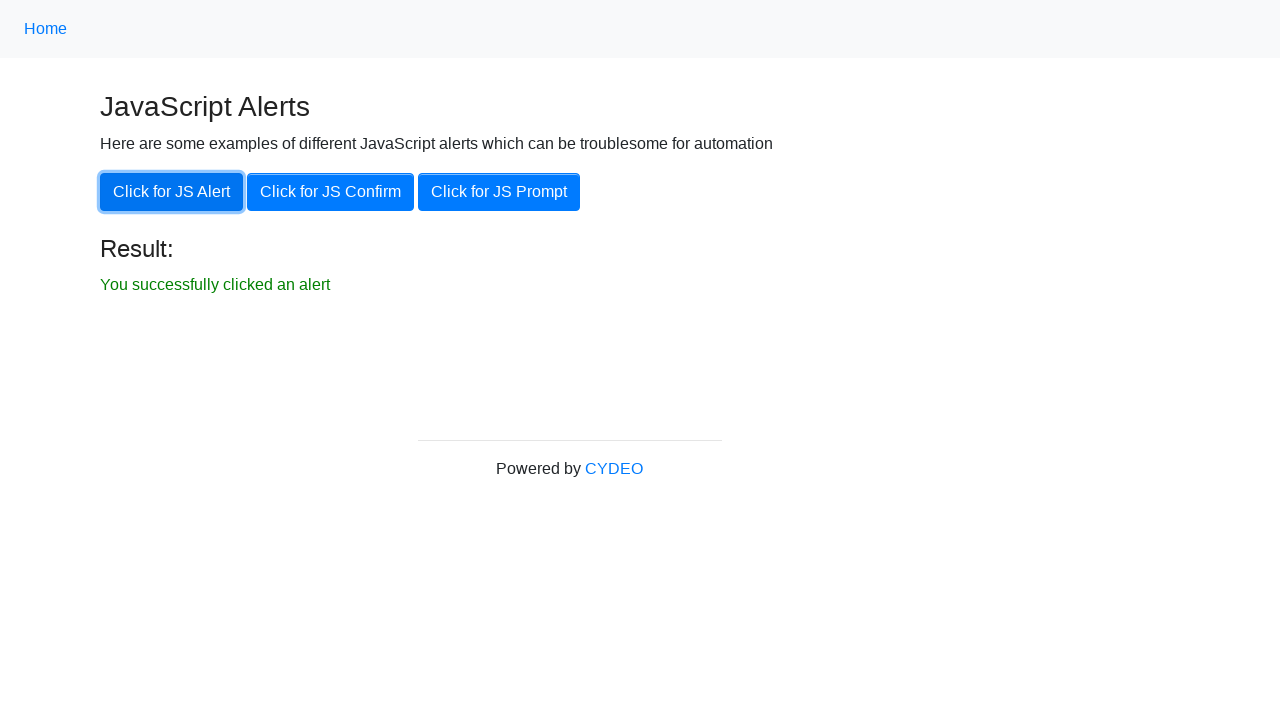

Set up dialog handler to accept alerts
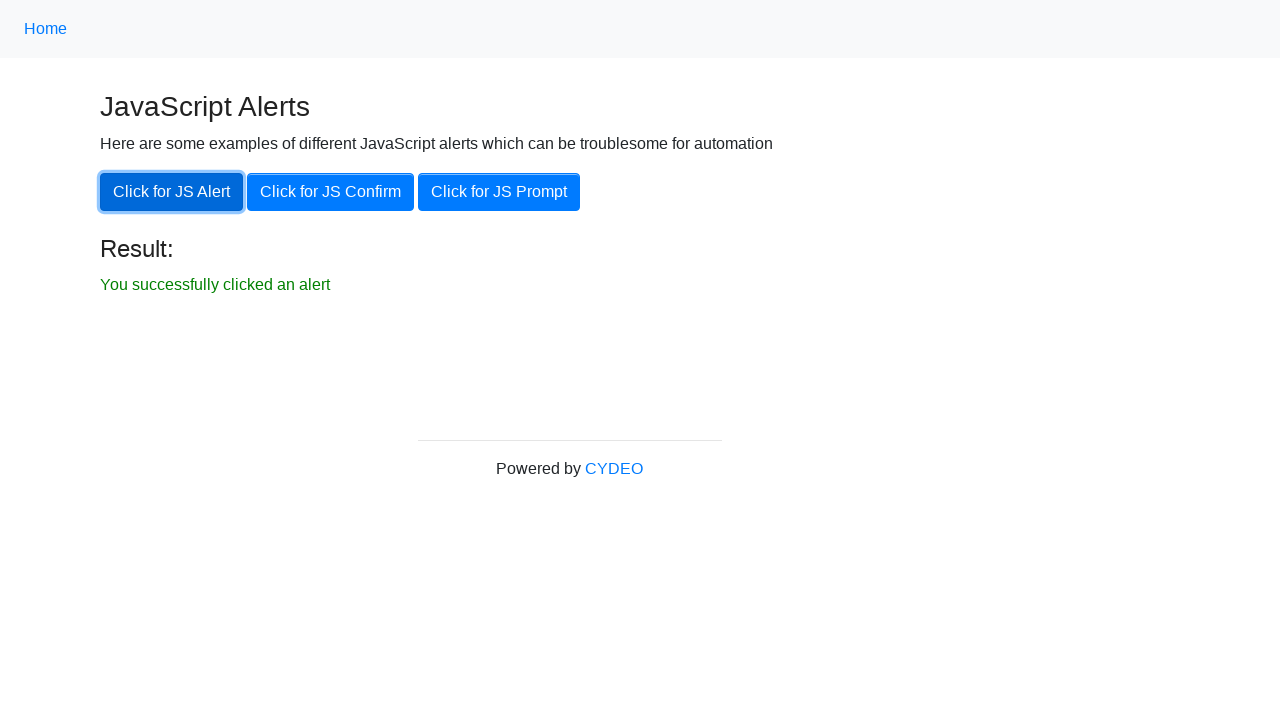

Clicked the 'Click for JS Alert' button again to trigger and accept the alert at (172, 192) on xpath=//button[.='Click for JS Alert']
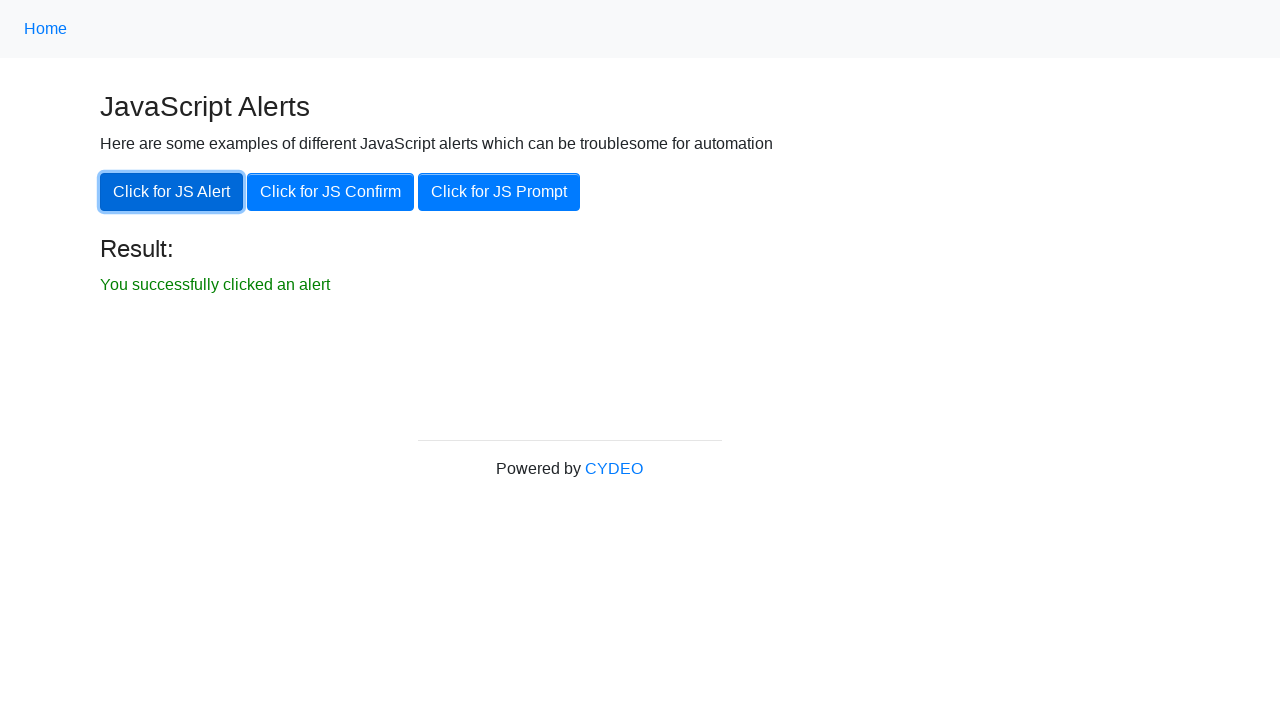

Waited for result text element to appear
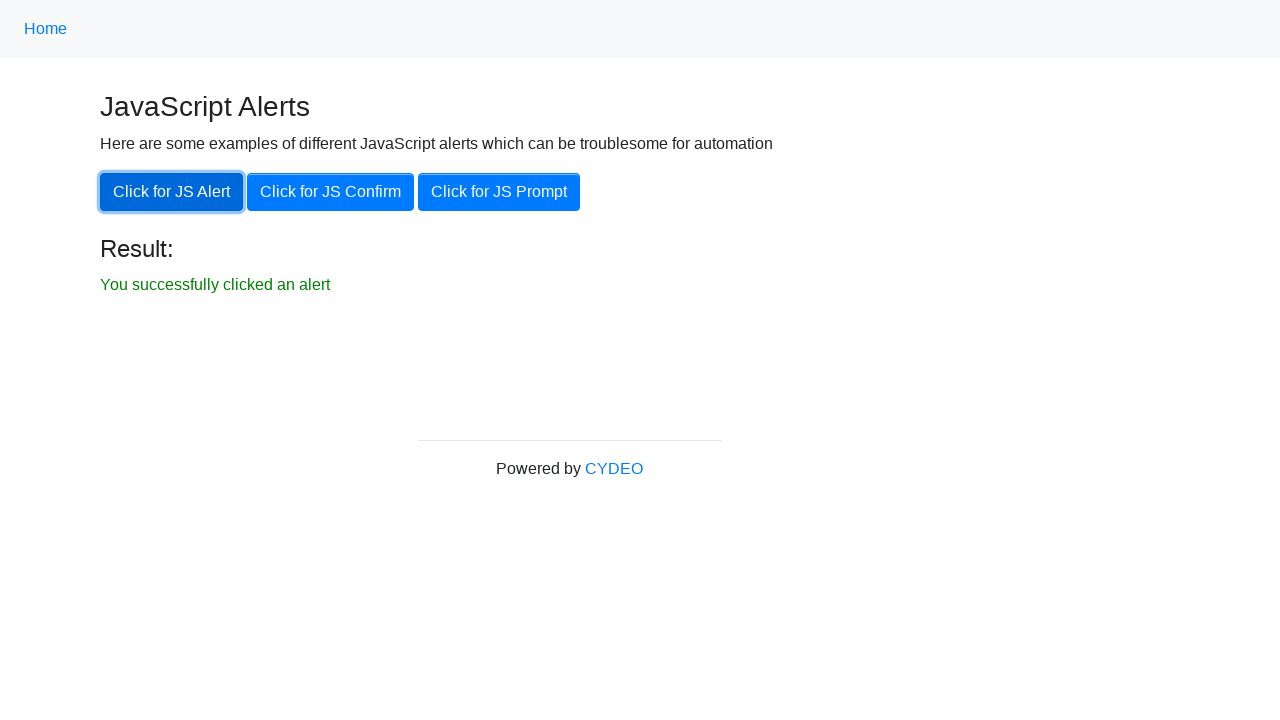

Located the result text element
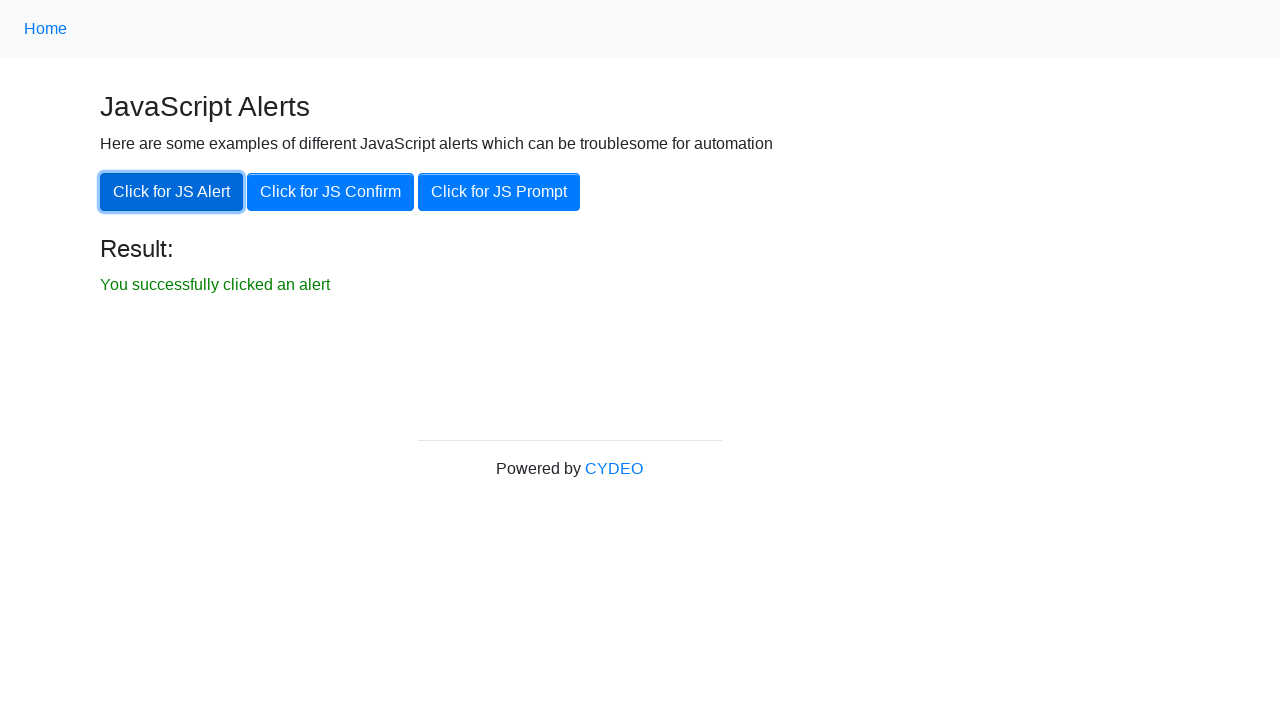

Verified that result text is visible
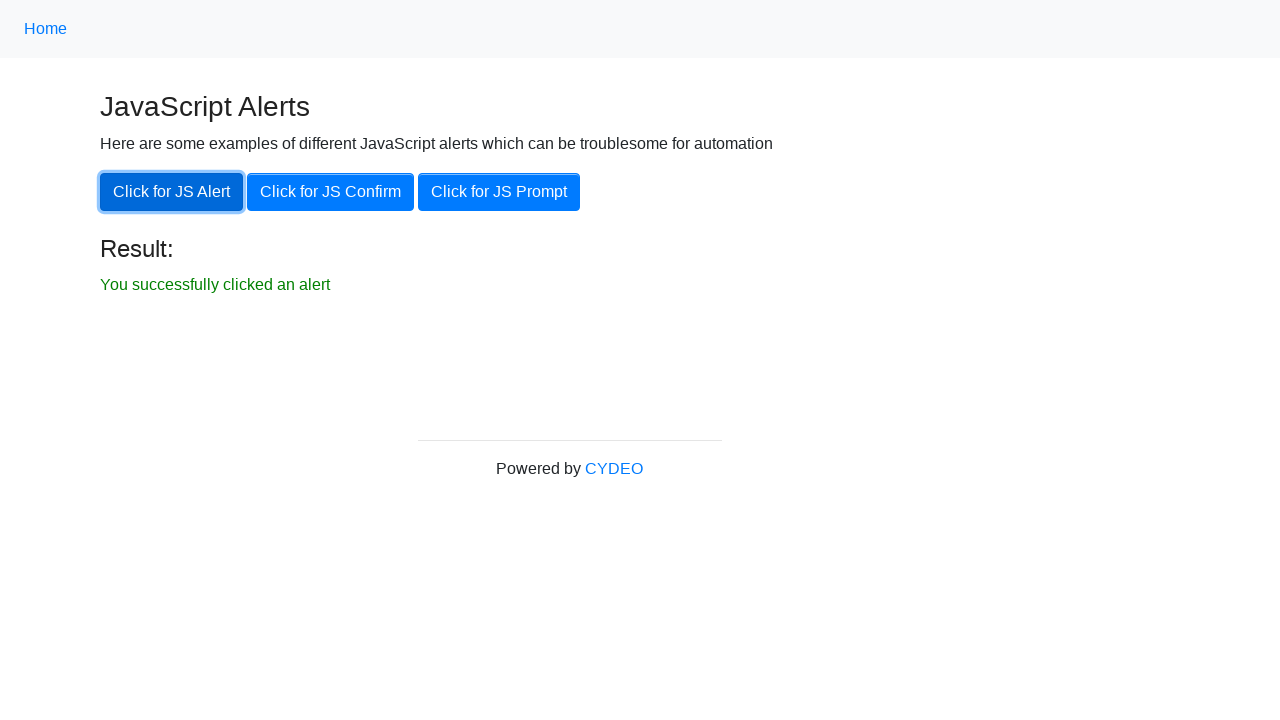

Verified that result text matches expected message 'You successfully clicked an alert'
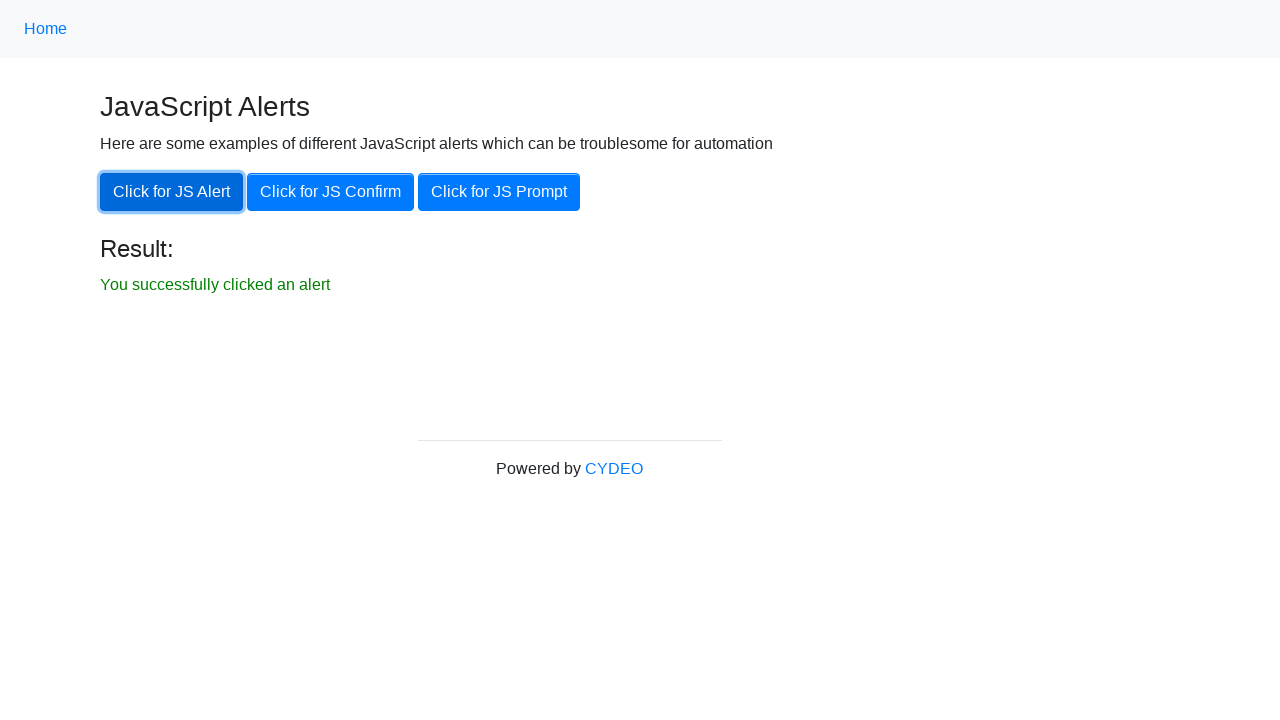

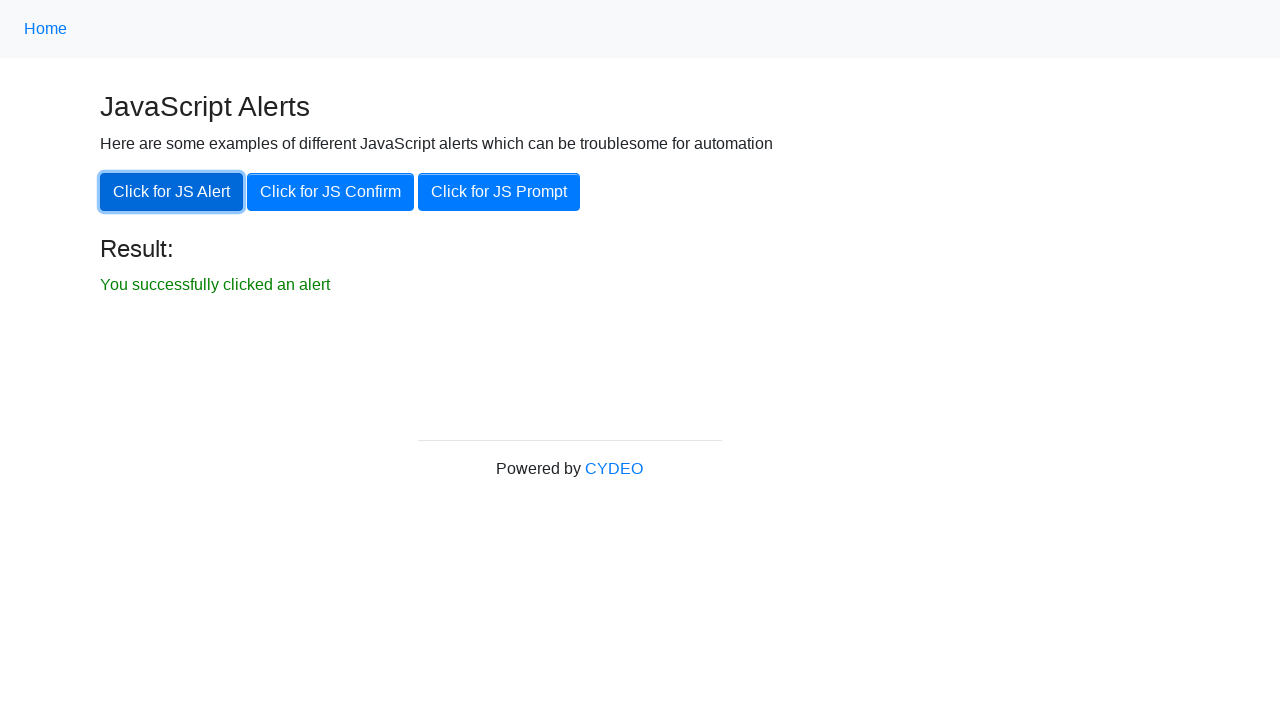